Navigates to the Playwright documentation site, clicks the "Get started" link, and verifies the Installation heading is visible

Starting URL: https://playwright.dev/

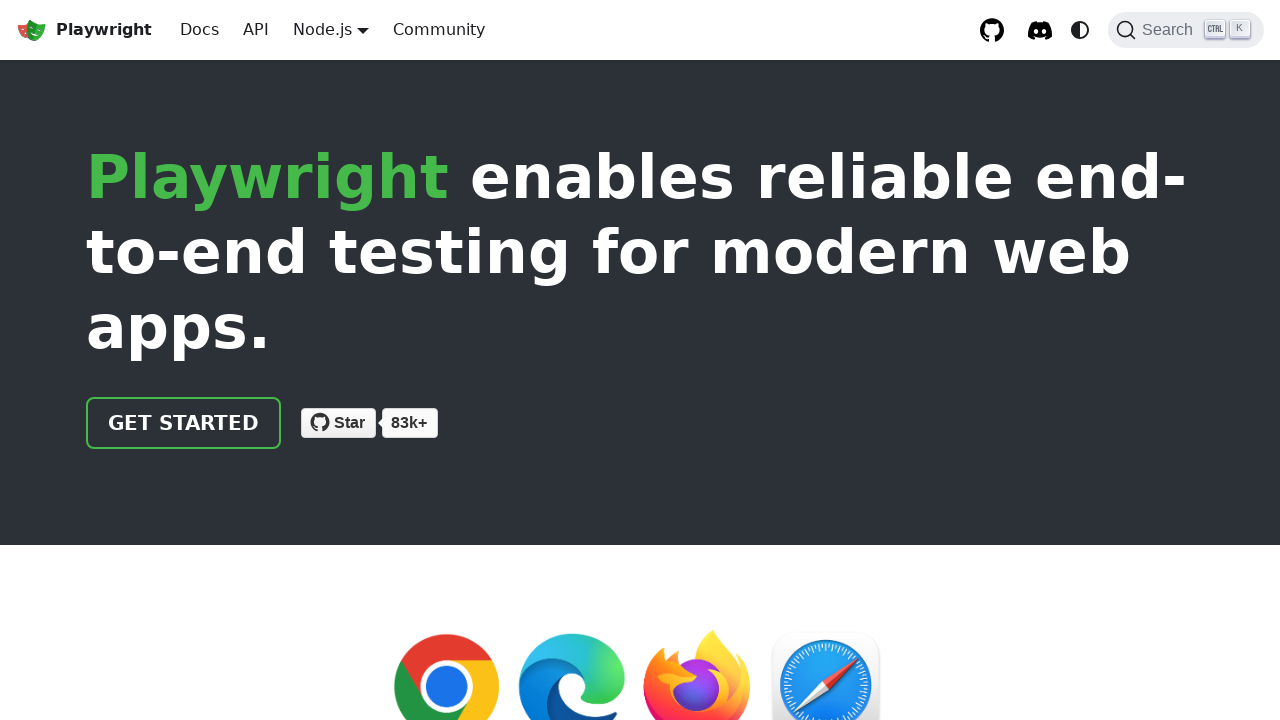

Navigated to https://playwright.dev/
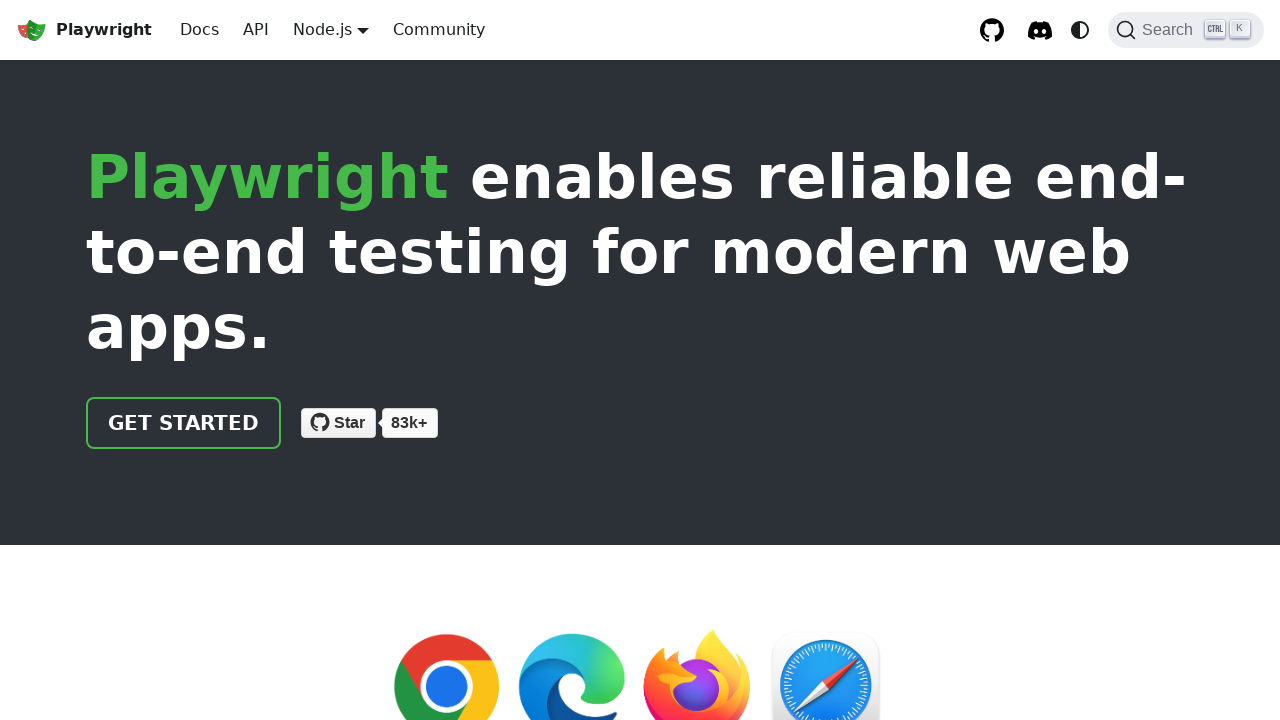

Clicked the 'Get started' link at (184, 423) on internal:role=link[name="Get started"i]
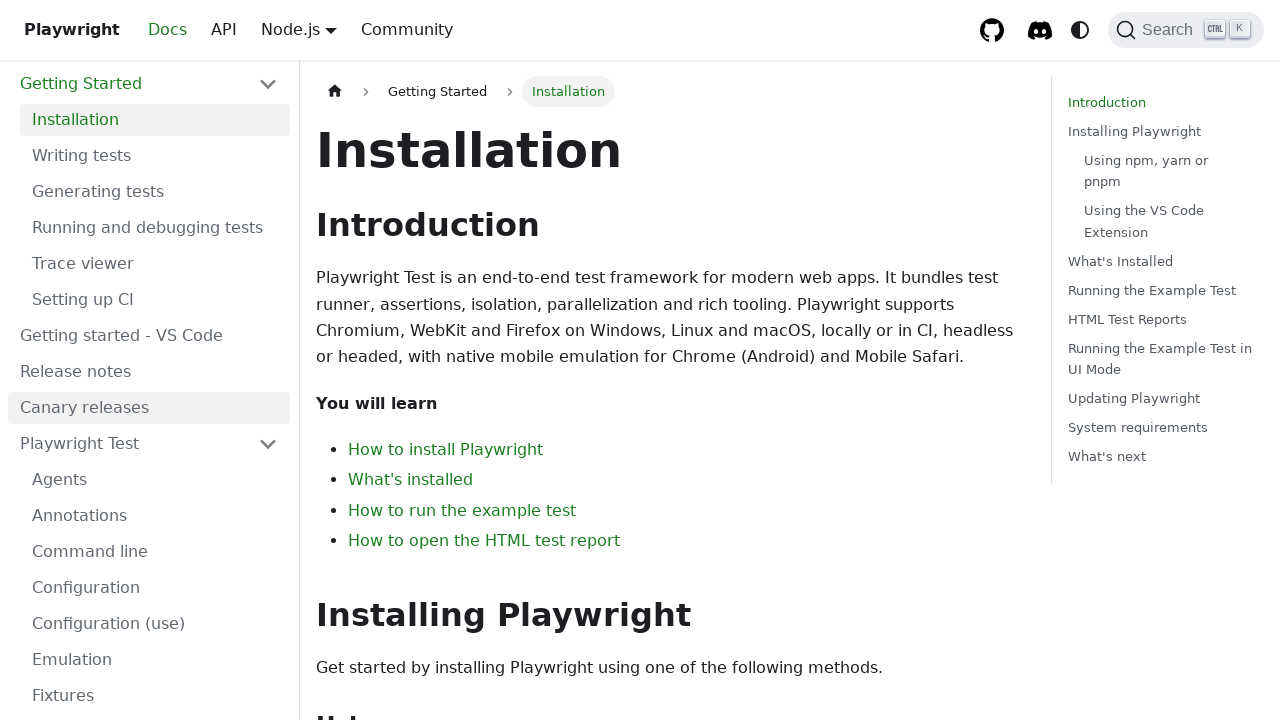

Verified Installation heading is visible
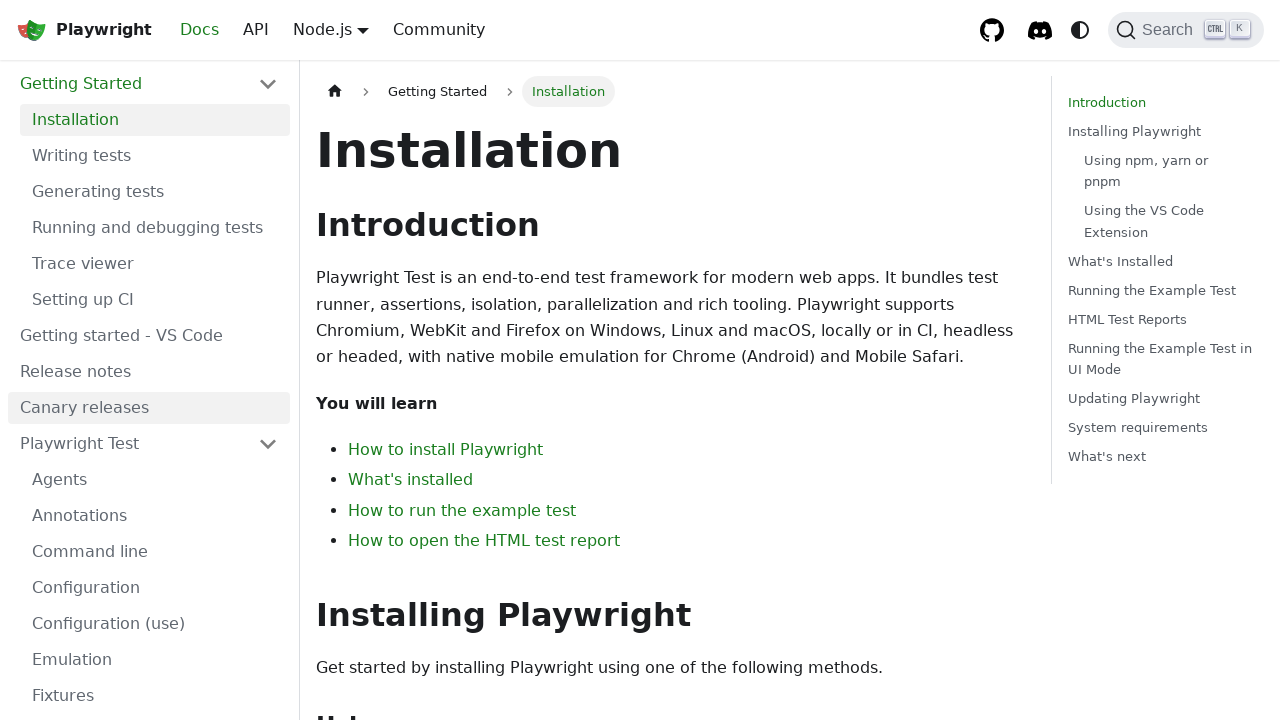

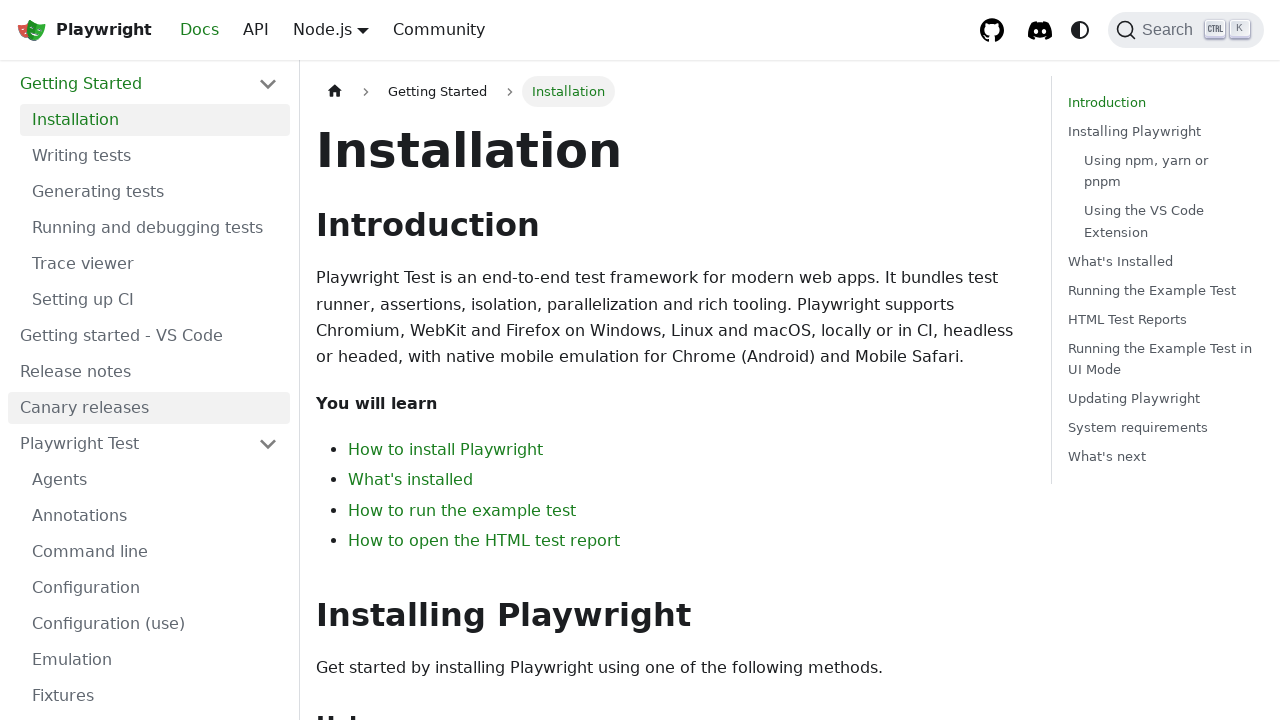